Tests a basic calculator by selecting subtraction operation, entering two numbers, and verifying the calculation result

Starting URL: https://testsheepnz.github.io/BasicCalculator.html

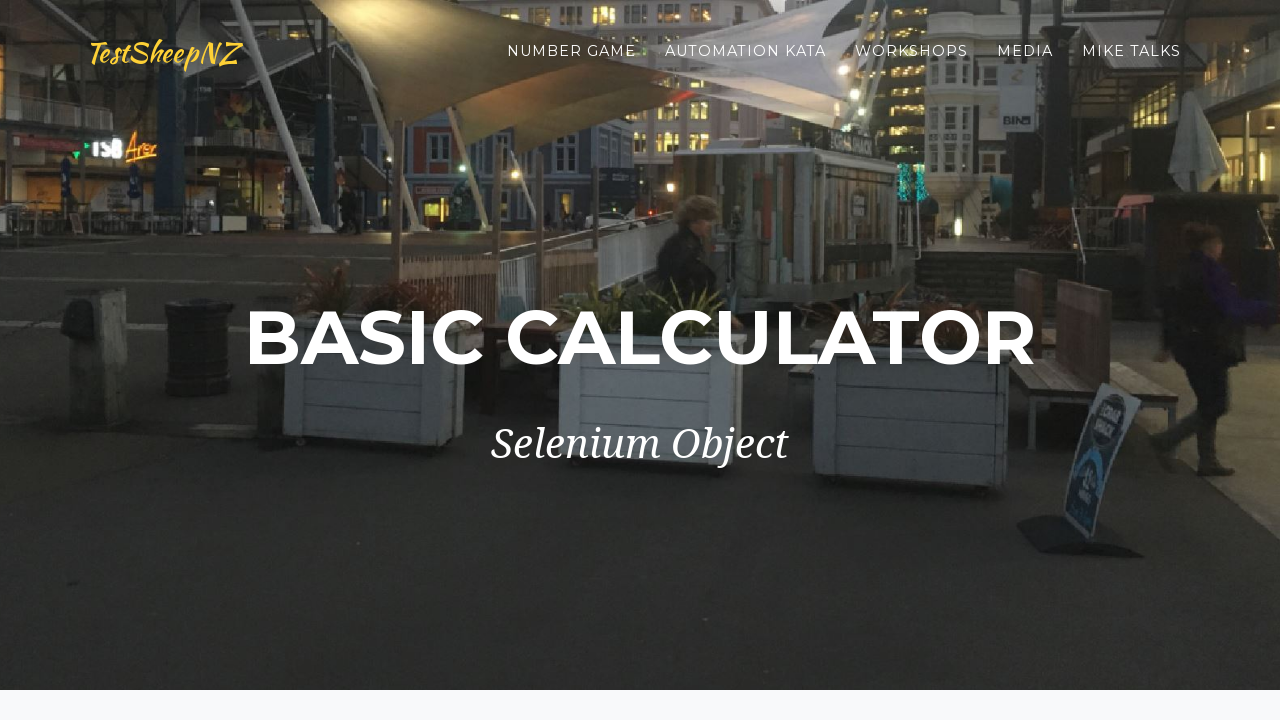

Scrolled to bottom of page
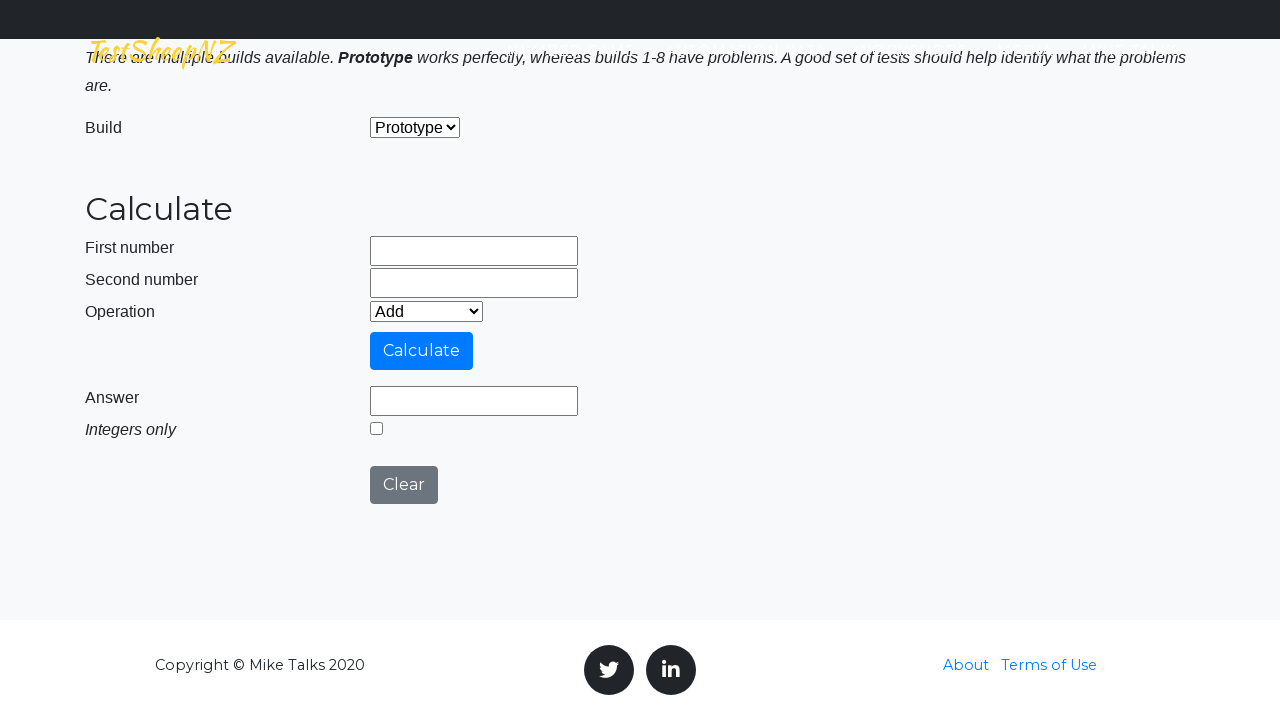

Selected build version (index 0) on #selectBuild
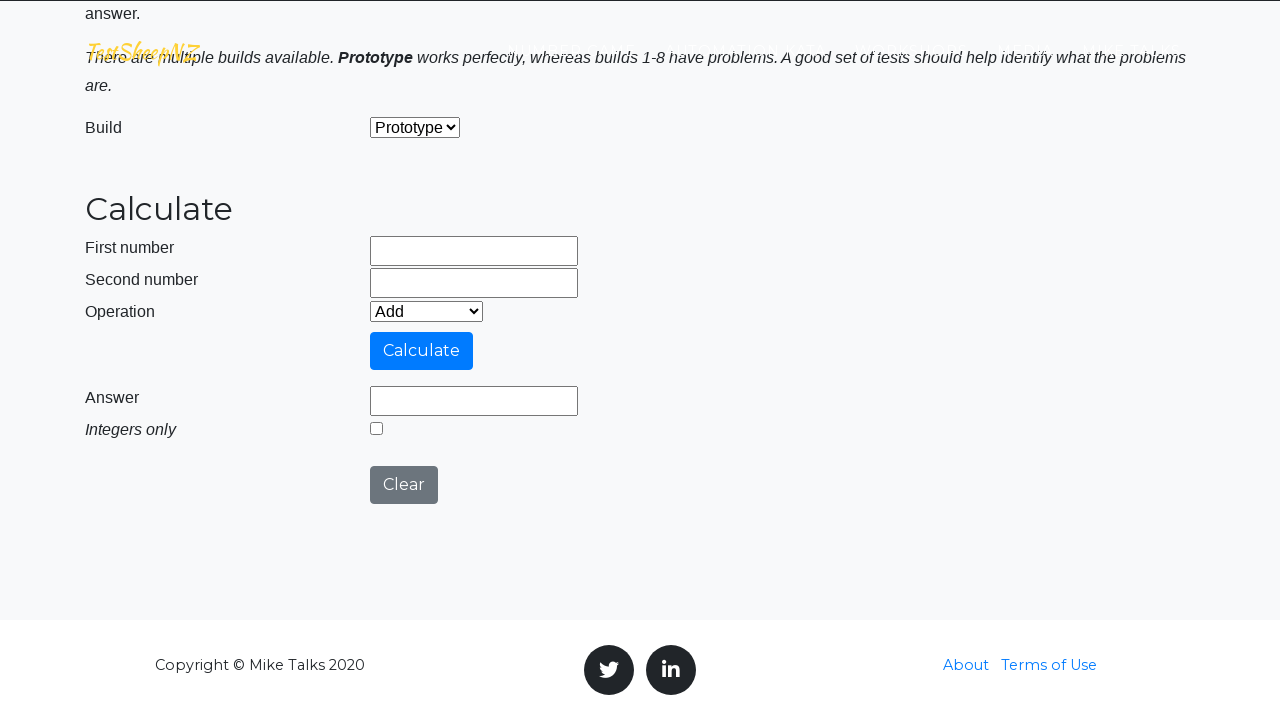

Selected subtraction operation (index 1) on #selectOperationDropdown
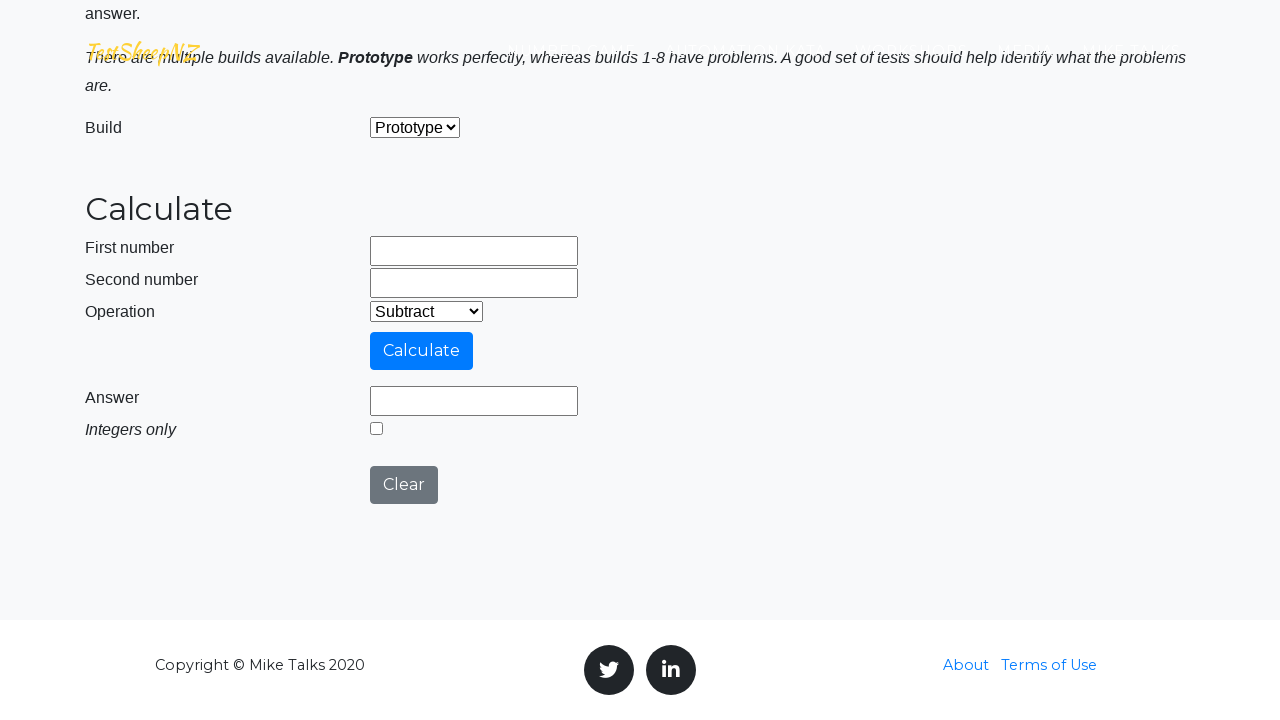

Entered first number: 2 on #number1Field
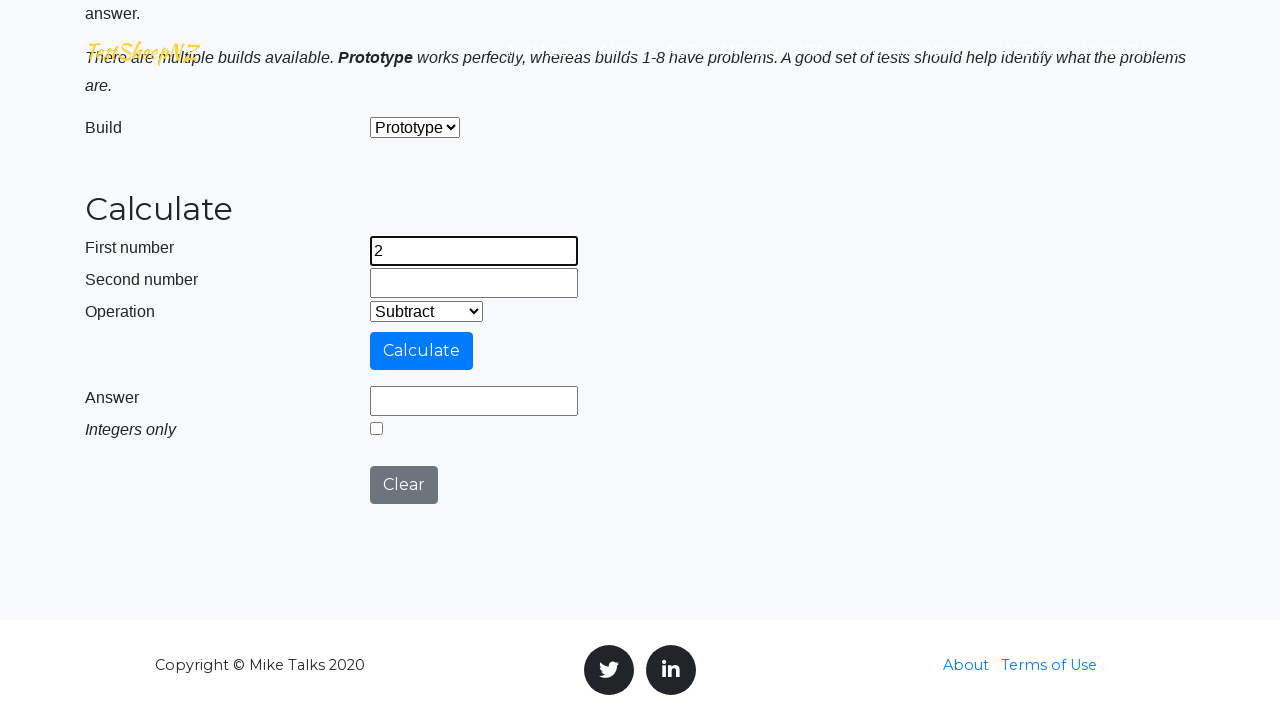

Entered second number: 3 on #number2Field
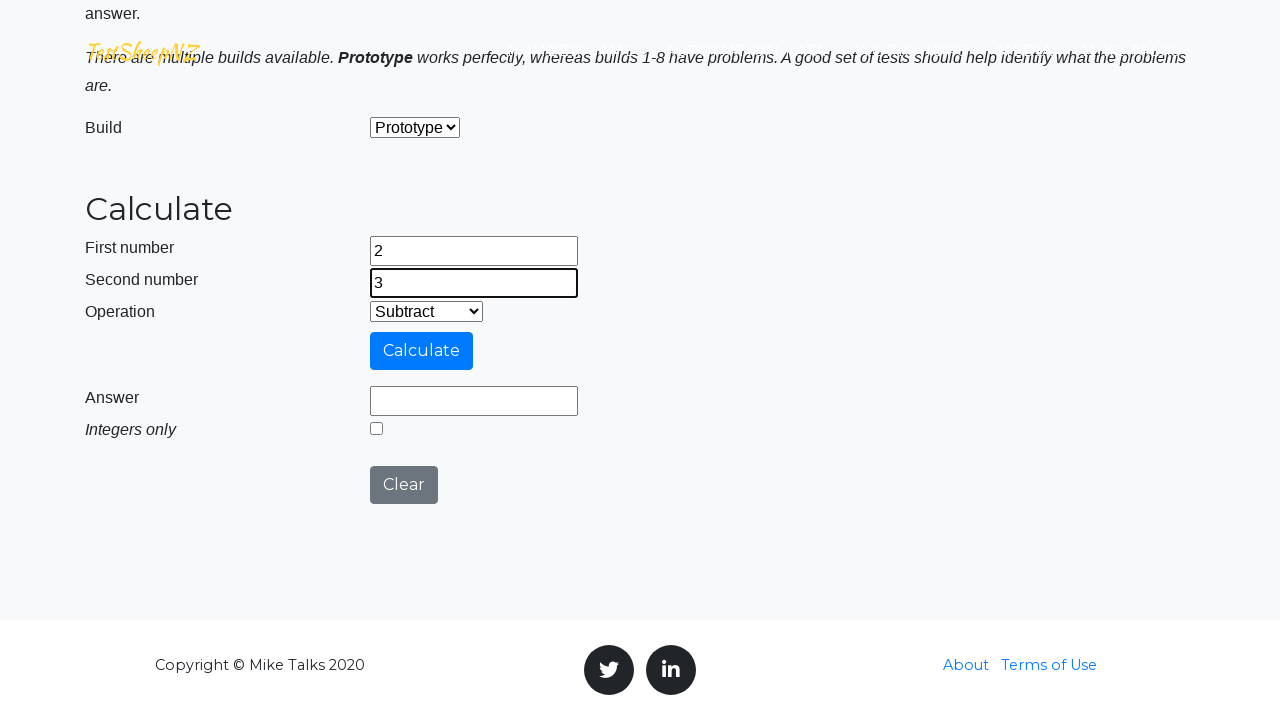

Clicked calculate button at (422, 351) on #calculateButton
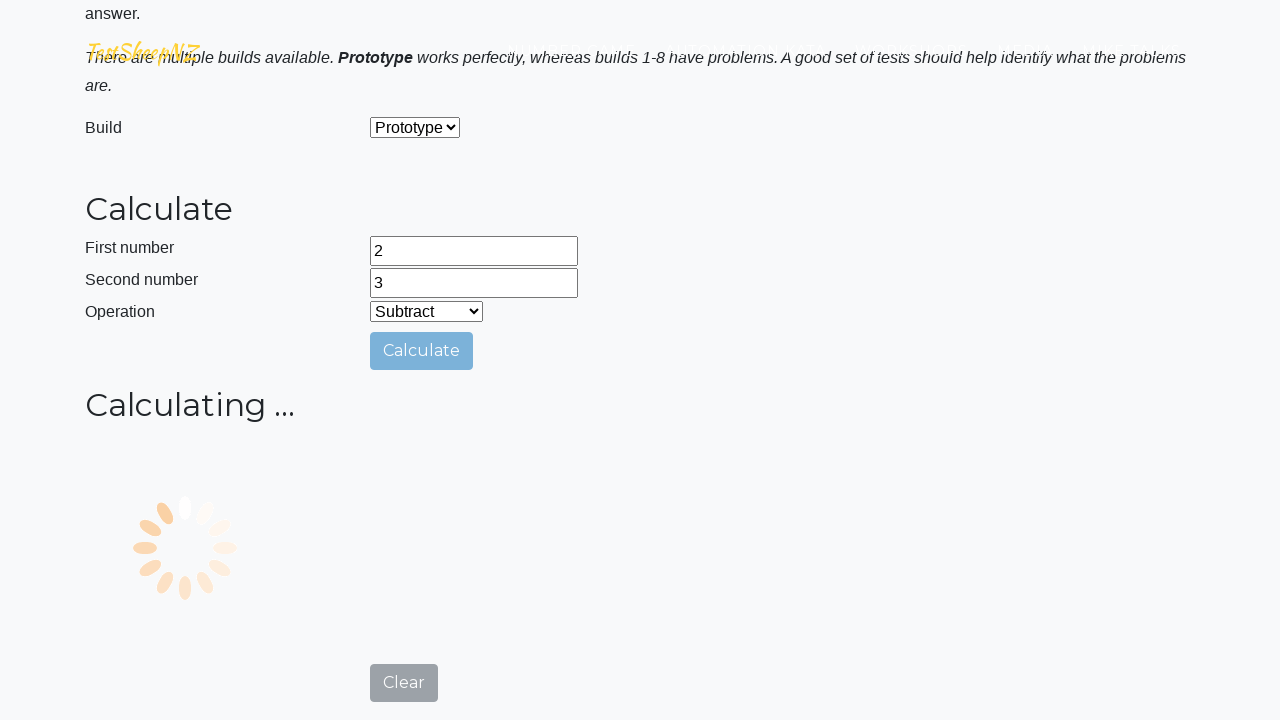

Result field appeared
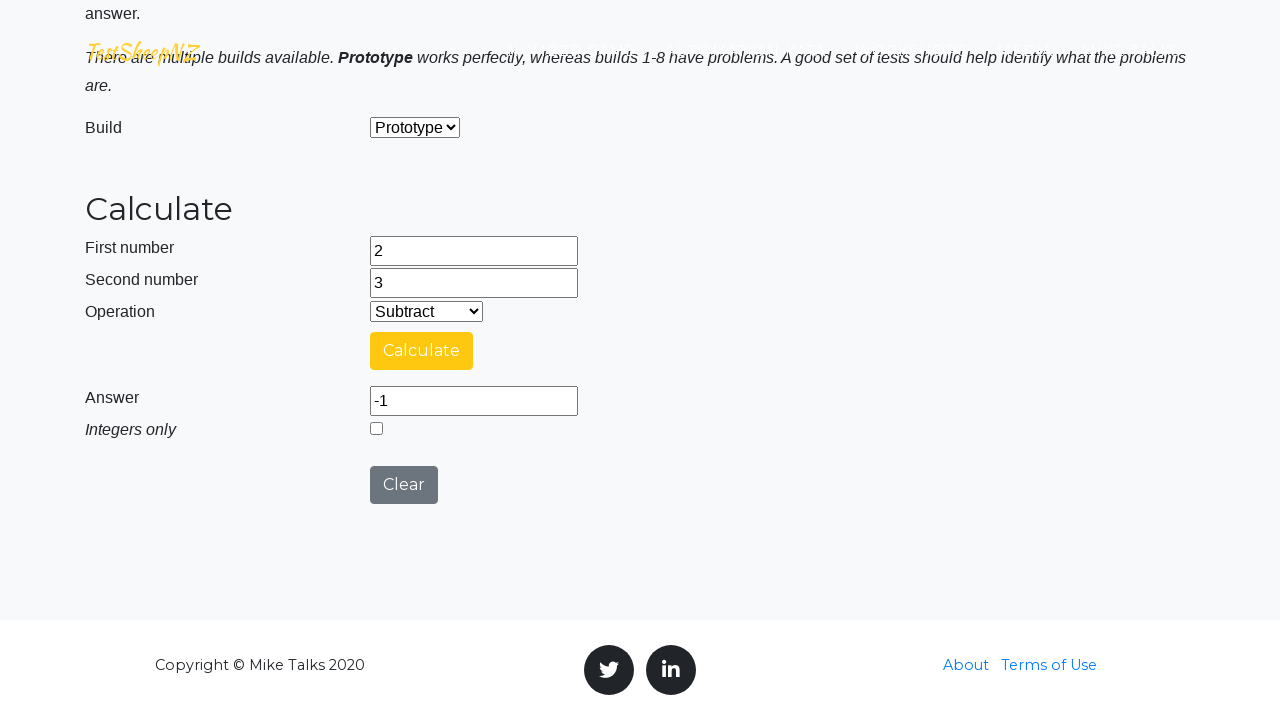

Retrieved result value: -1
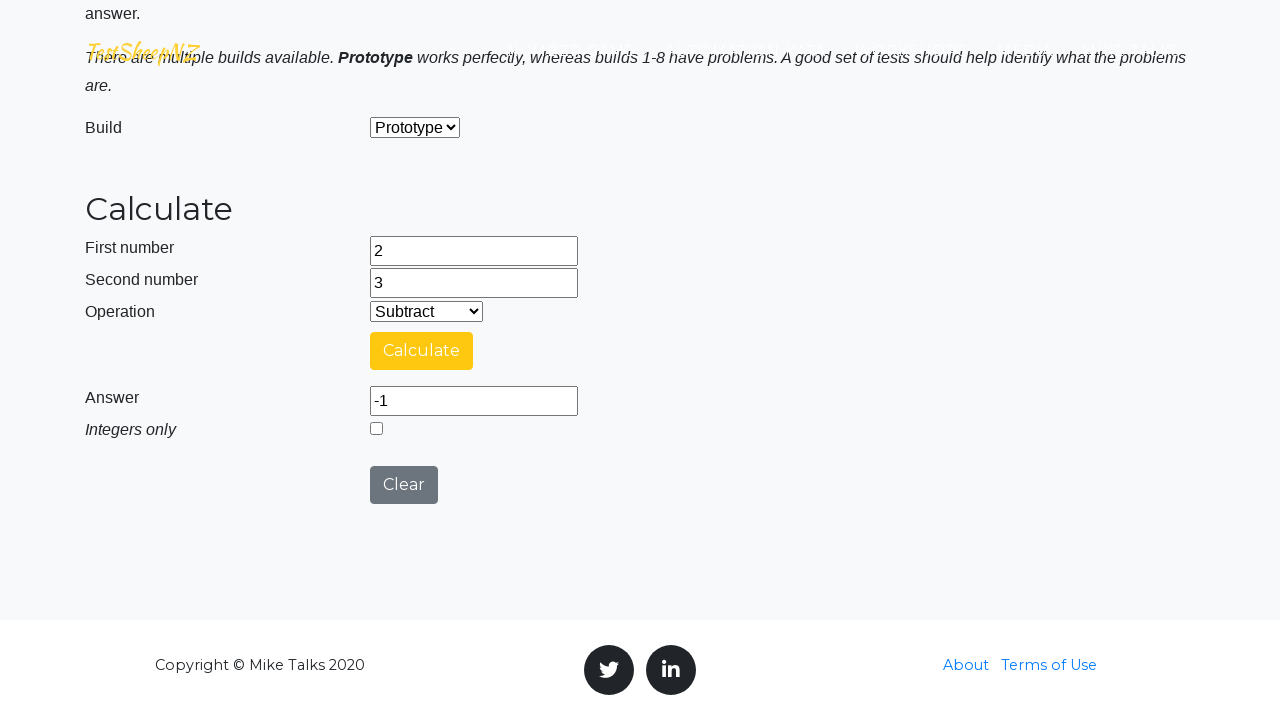

Verified calculation result is -1 (2 - 3 = -1)
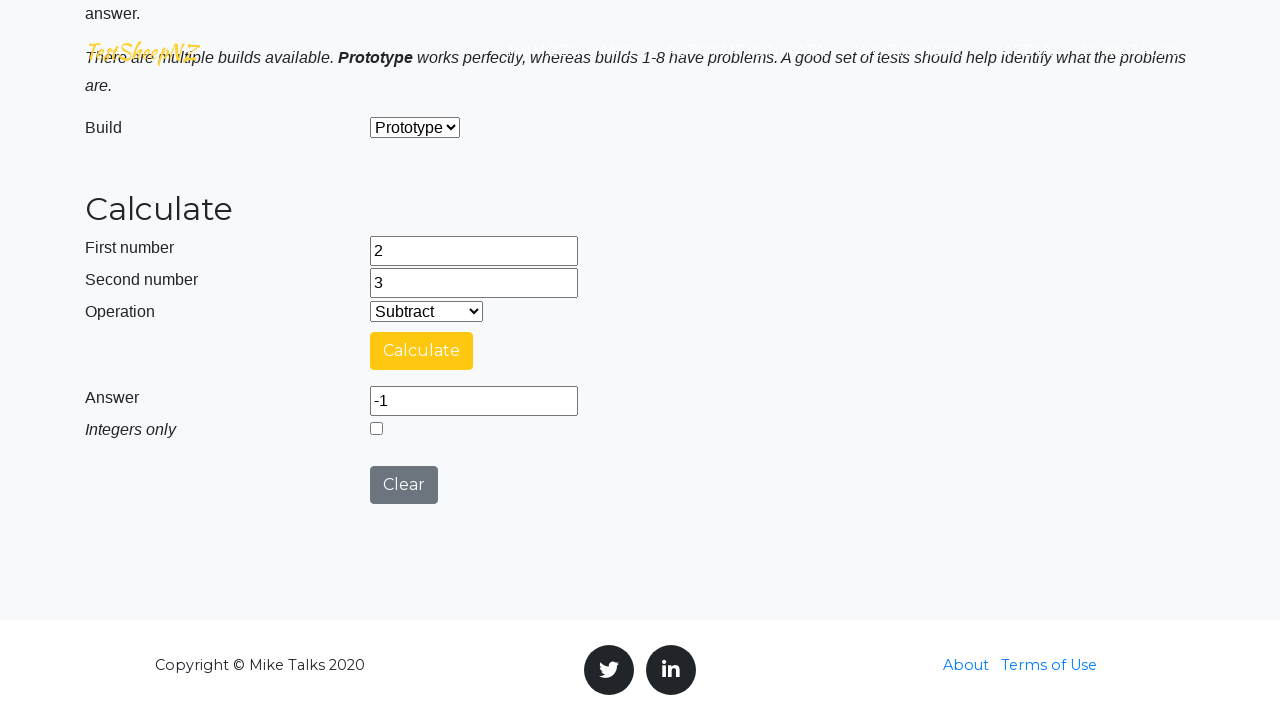

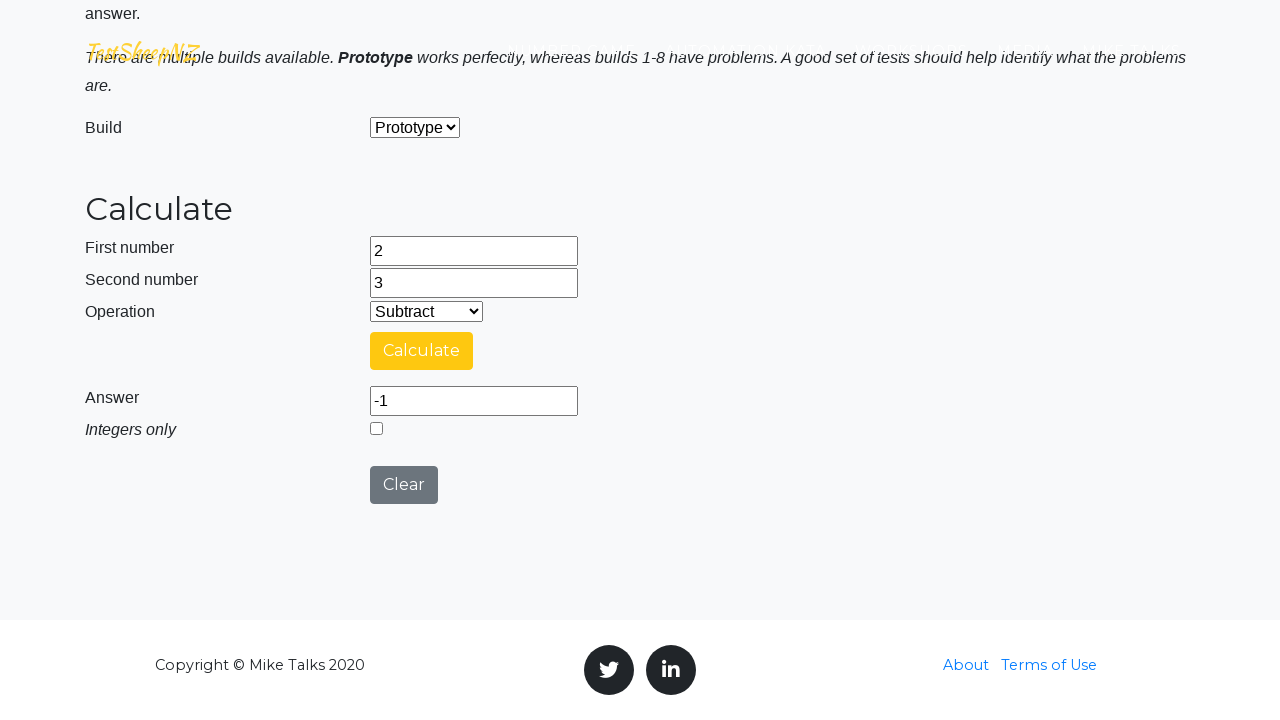